Tests dropdown menu functionality by selecting multiple programming language options, verifying selections, deselecting all, and then selecting options using different methods (visible text, index, and value).

Starting URL: https://testcenter.techproeducation.com/index.php?page=dropdown

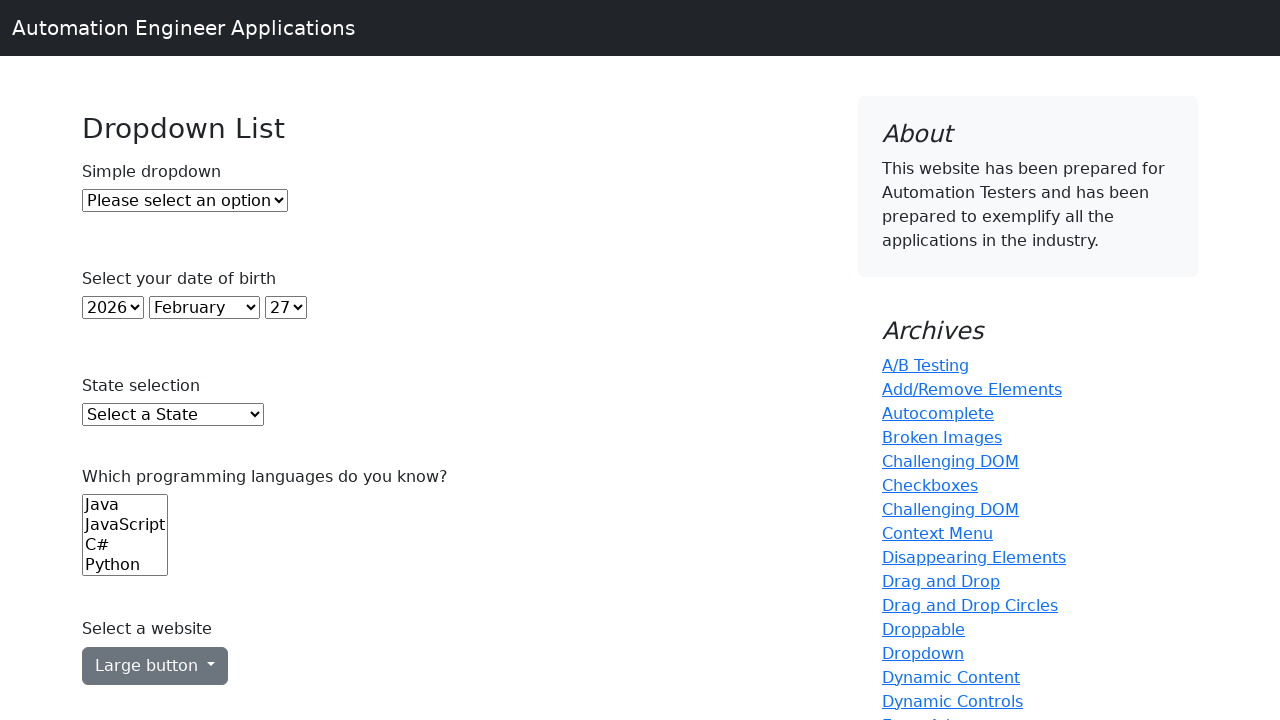

Selected Java (index 0) from programming languages dropdown on (//select)[6]
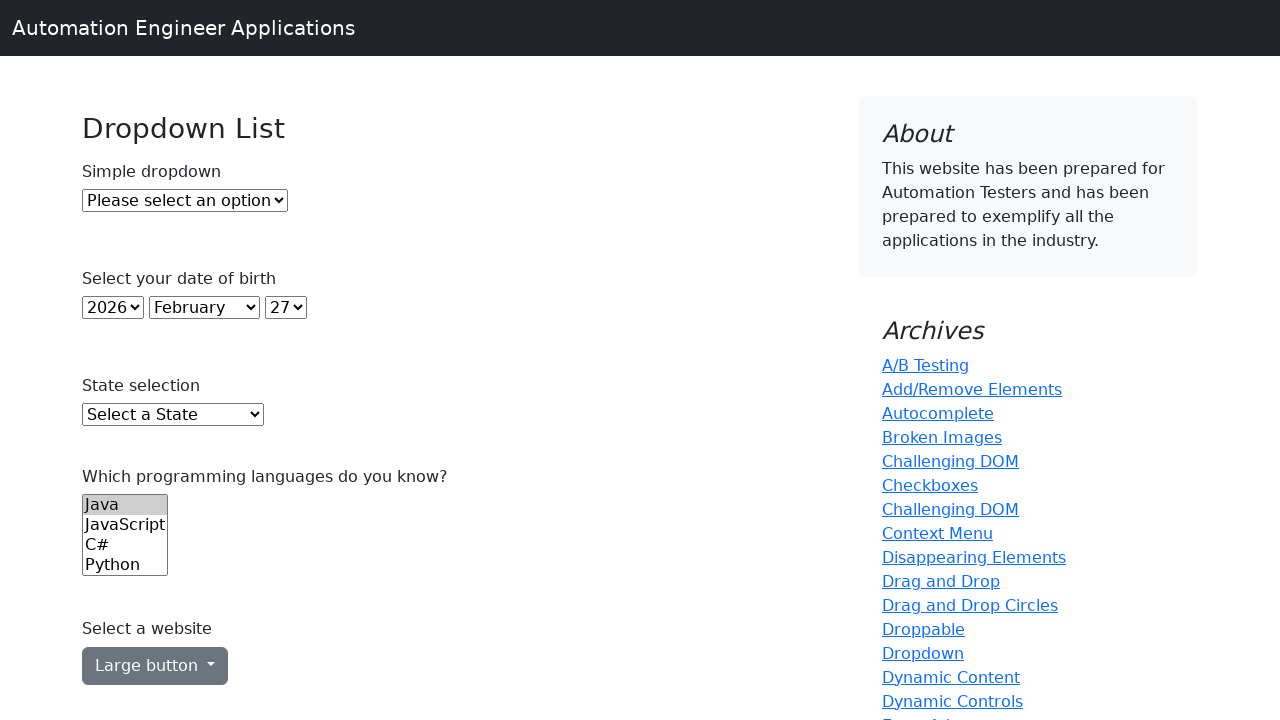

Selected C++ (index 2) from programming languages dropdown on (//select)[6]
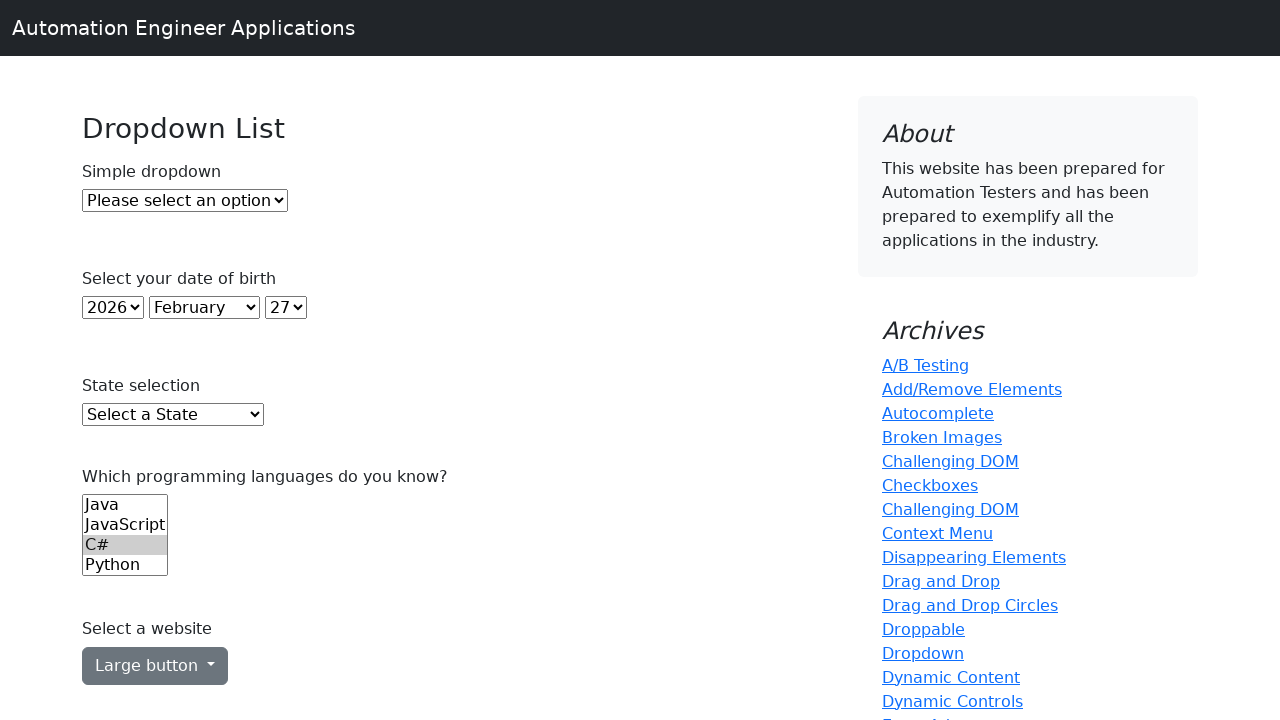

Selected Python (index 3) from programming languages dropdown on (//select)[6]
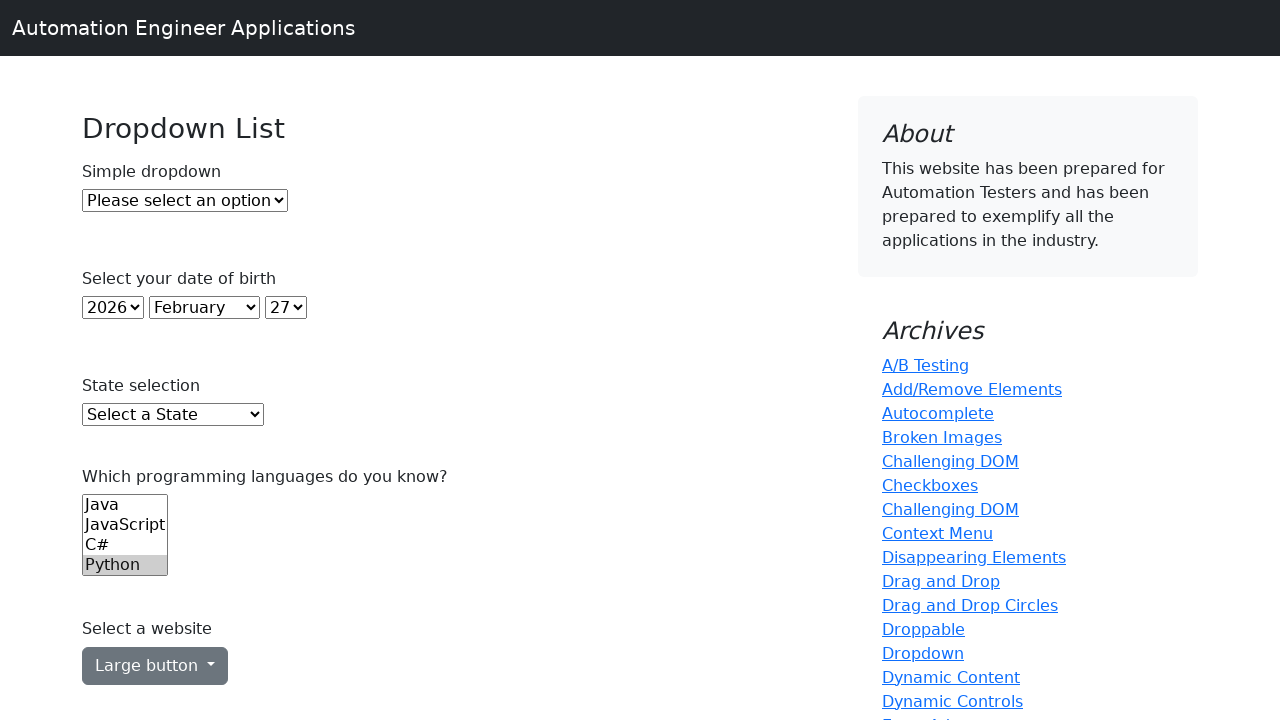

Selected JavaScript (index 4) from programming languages dropdown on (//select)[6]
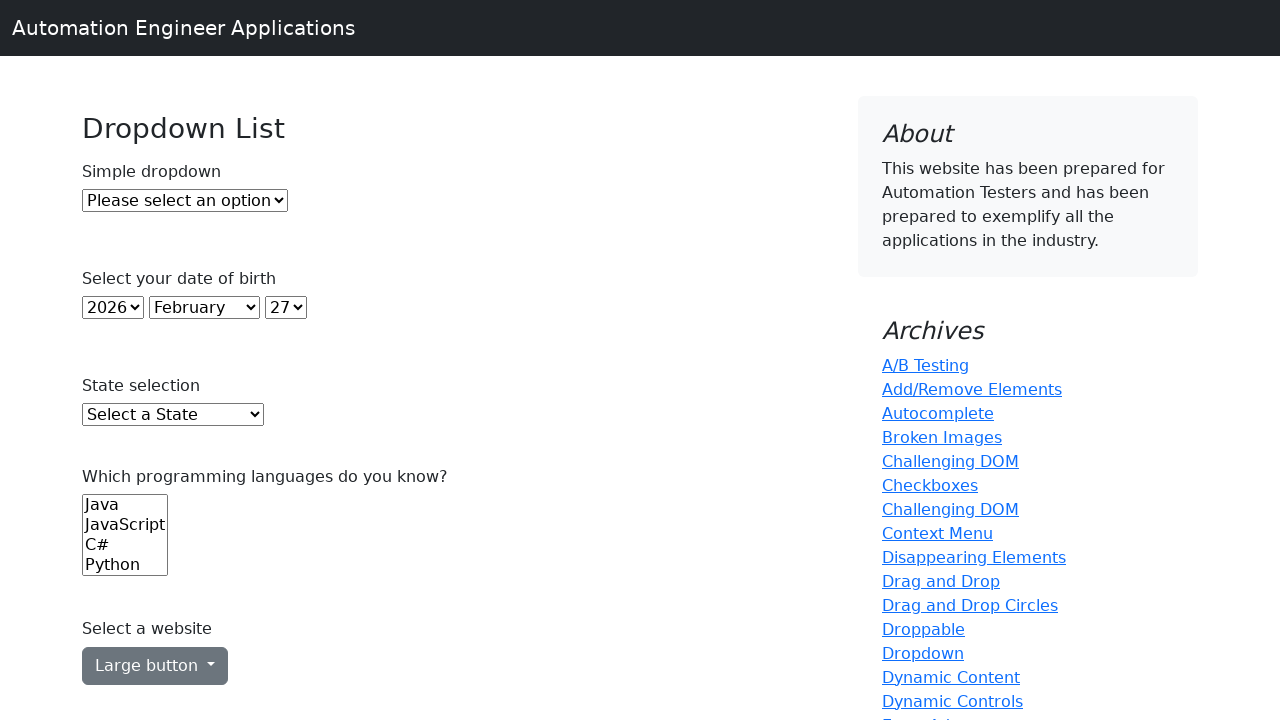

Waited 1 second to view multiple selections
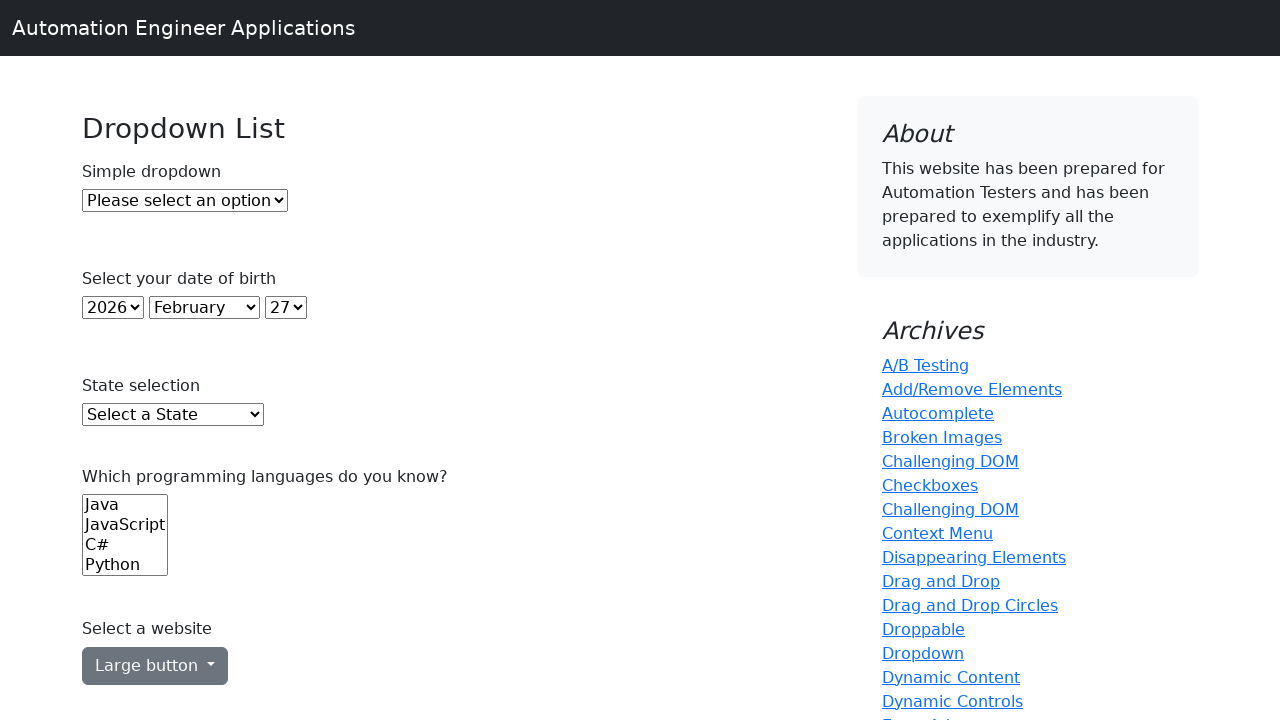

Deselected all options using selectedIndex = -1
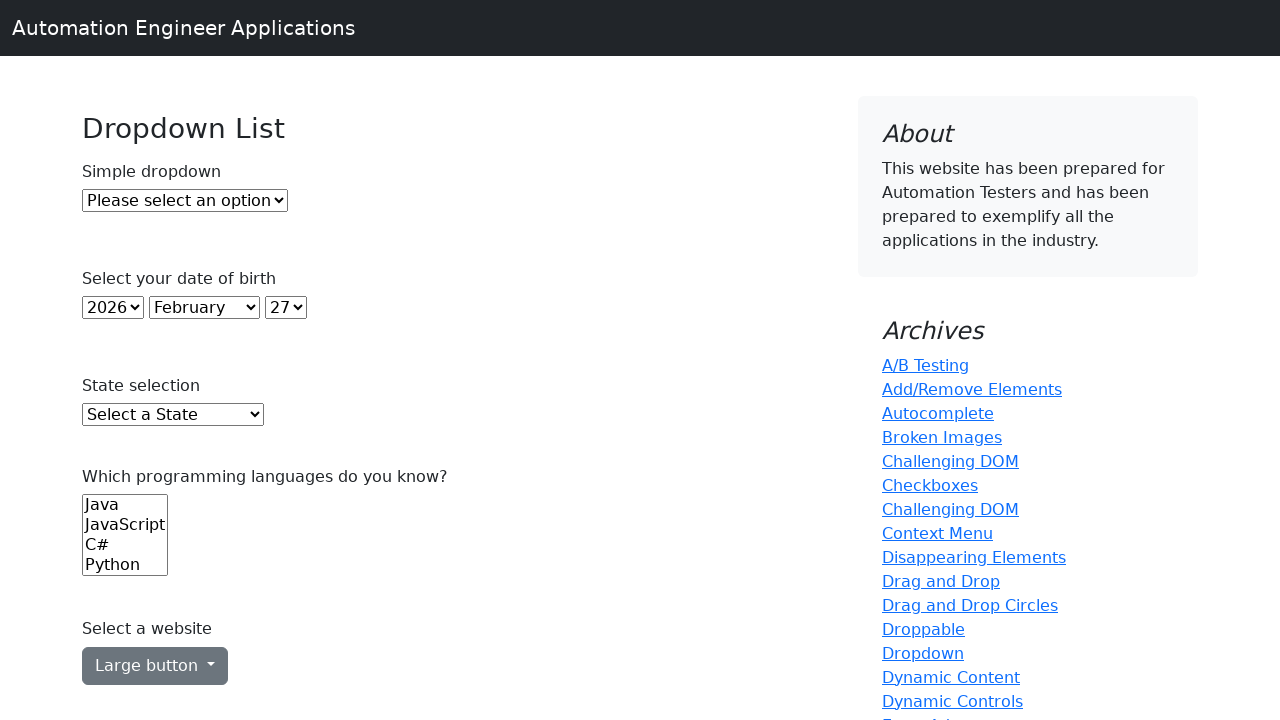

Deselected all options by iterating through dropdown options
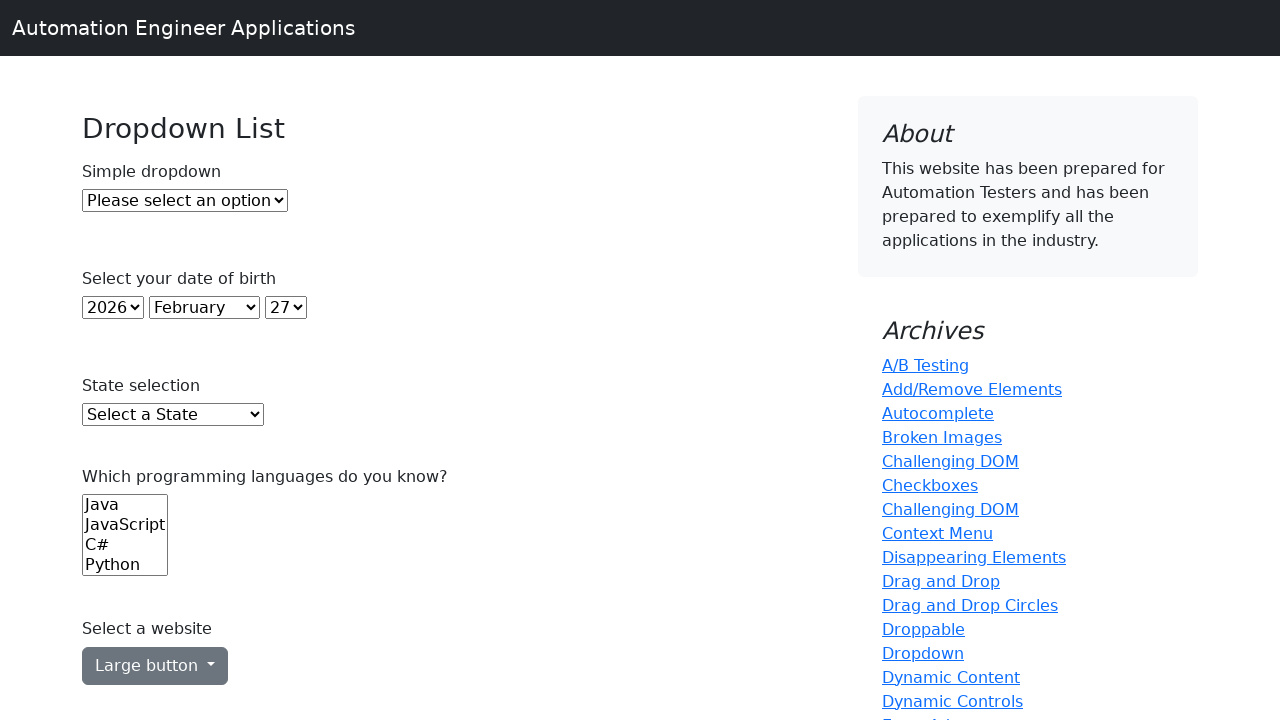

Selected Java using visible text label on (//select)[6]
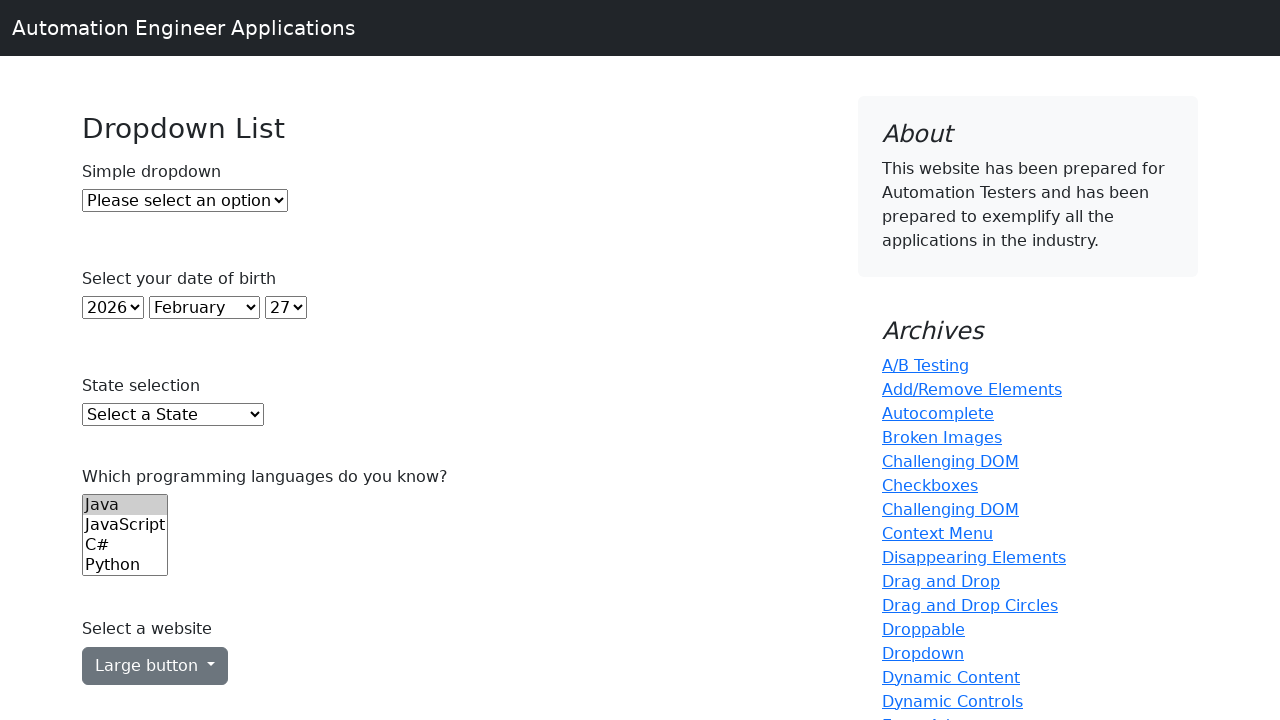

Waited 500 milliseconds
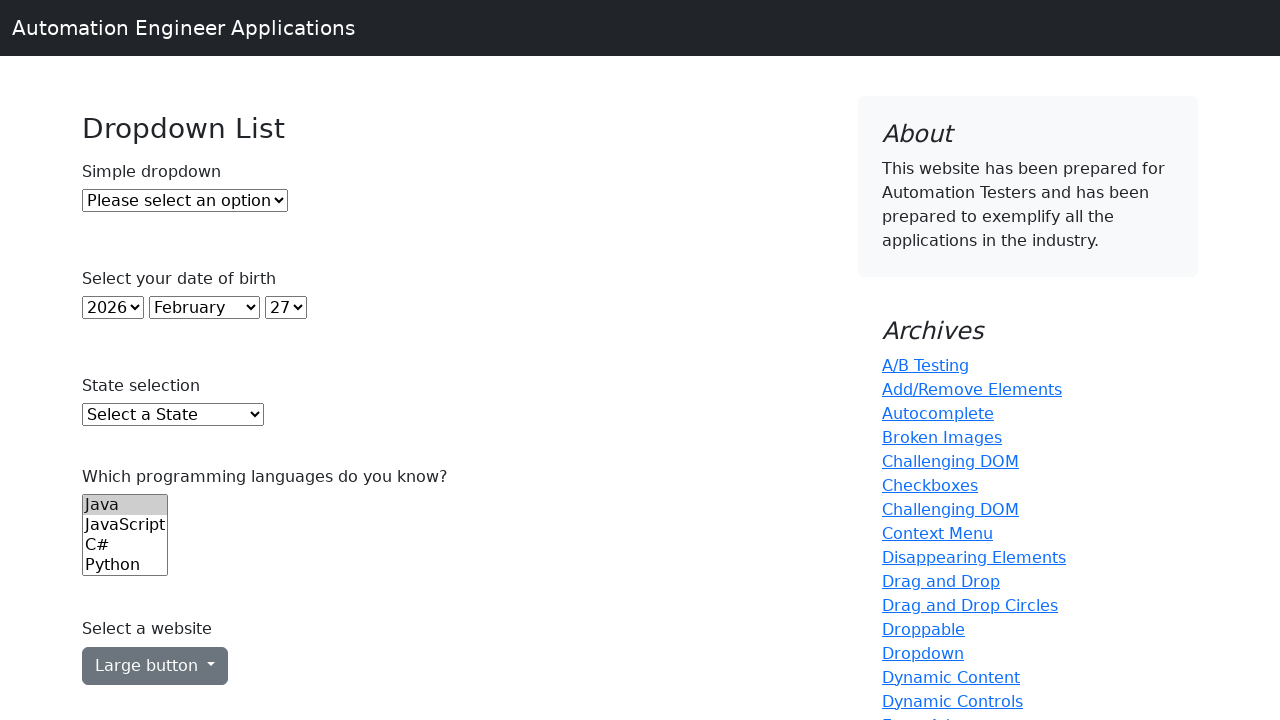

Selected option at index 2 (C++) from dropdown on (//select)[6]
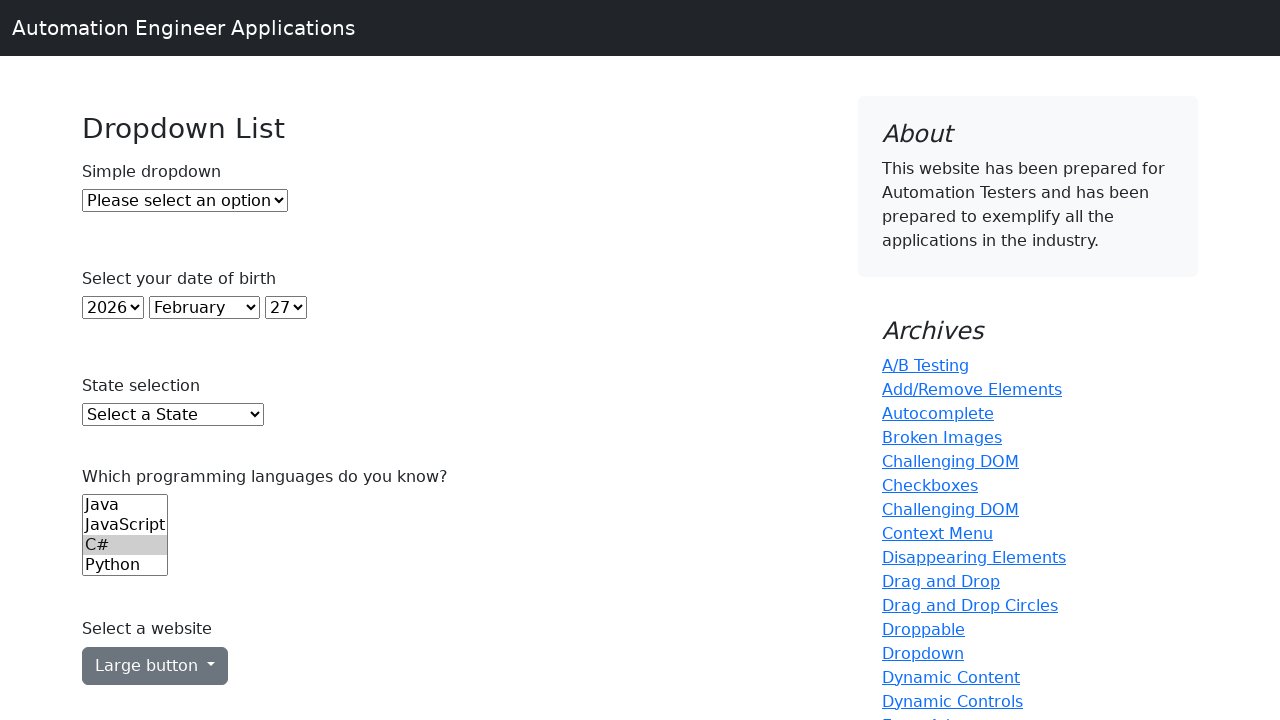

Waited 500 milliseconds
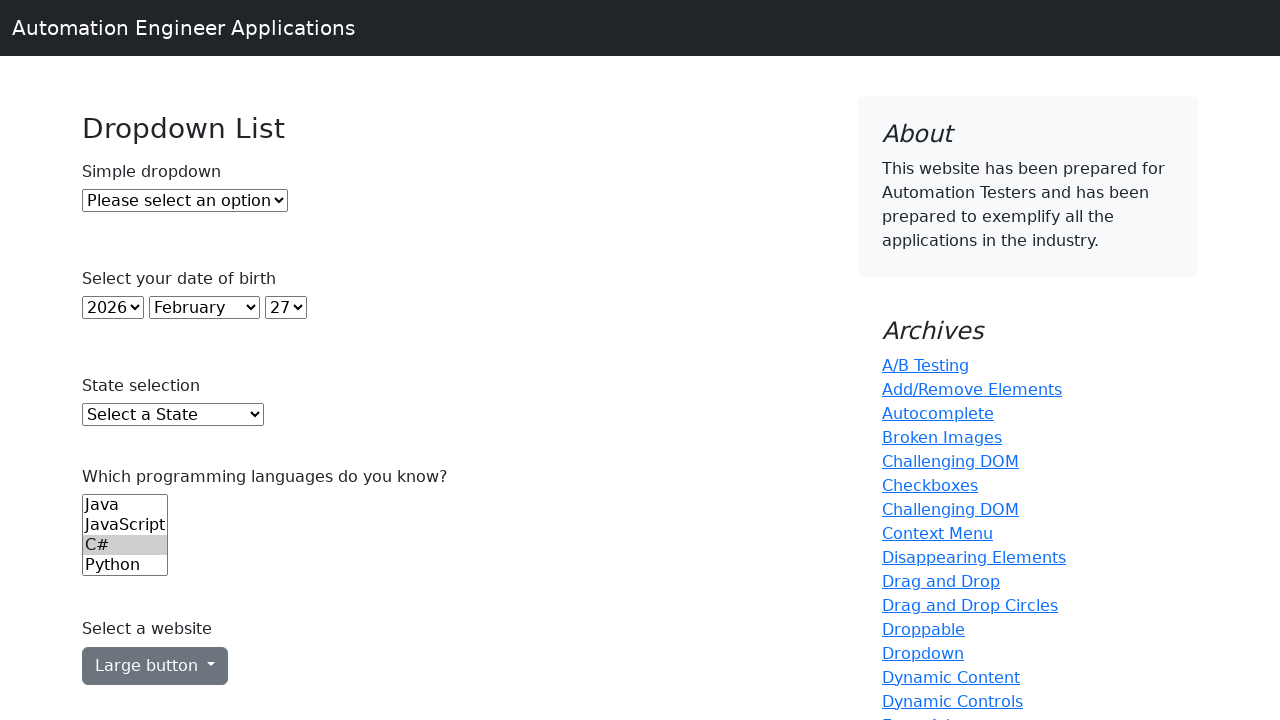

Selected JavaScript using value attribute 'js' on (//select)[6]
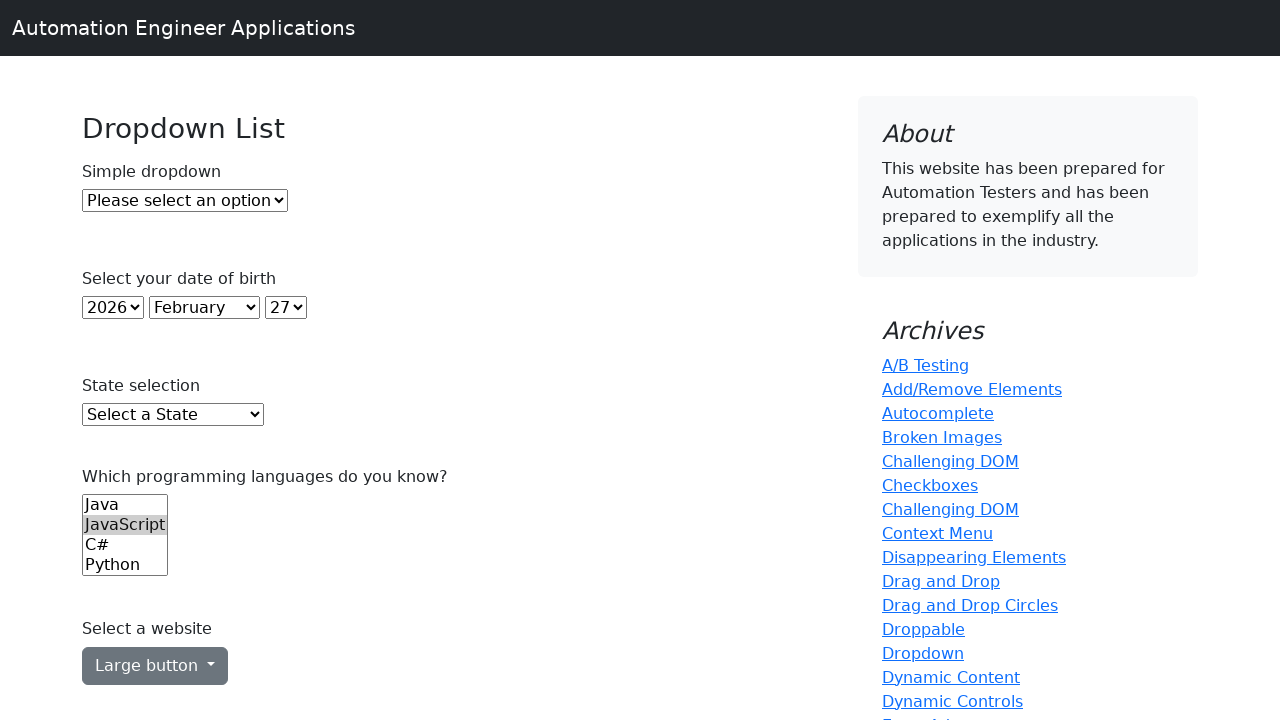

Waited 1 second to verify final dropdown state
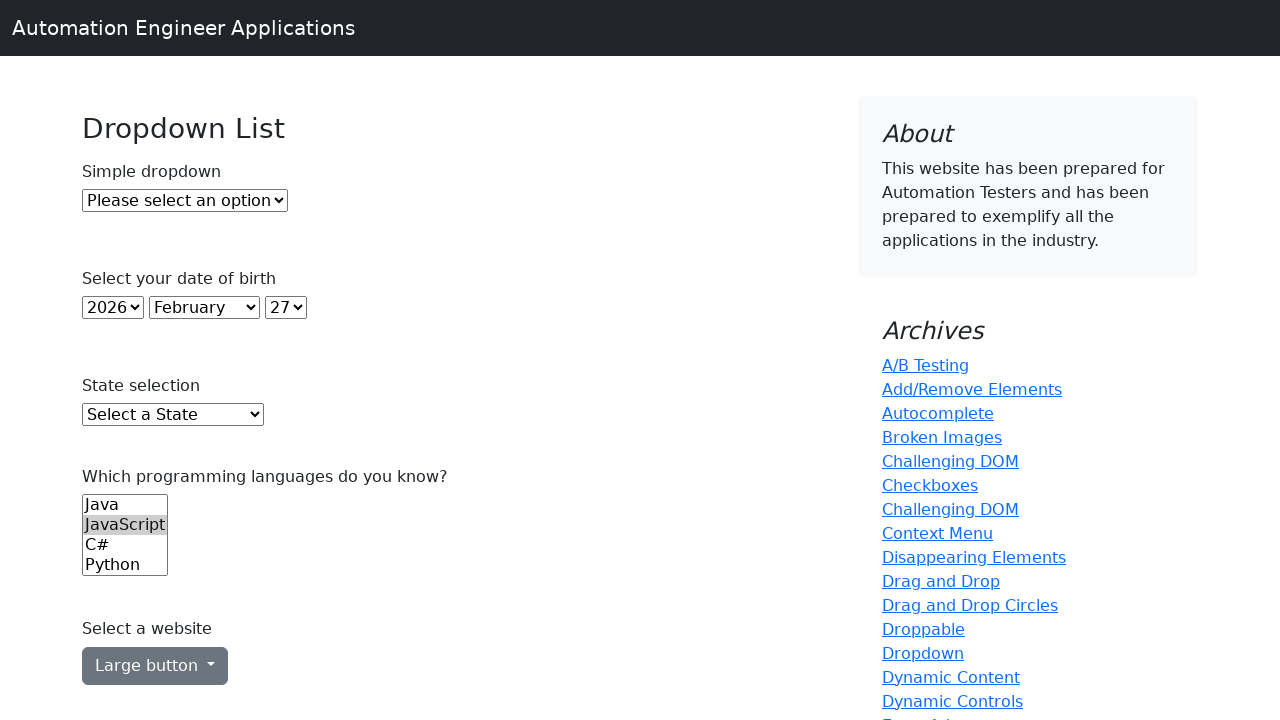

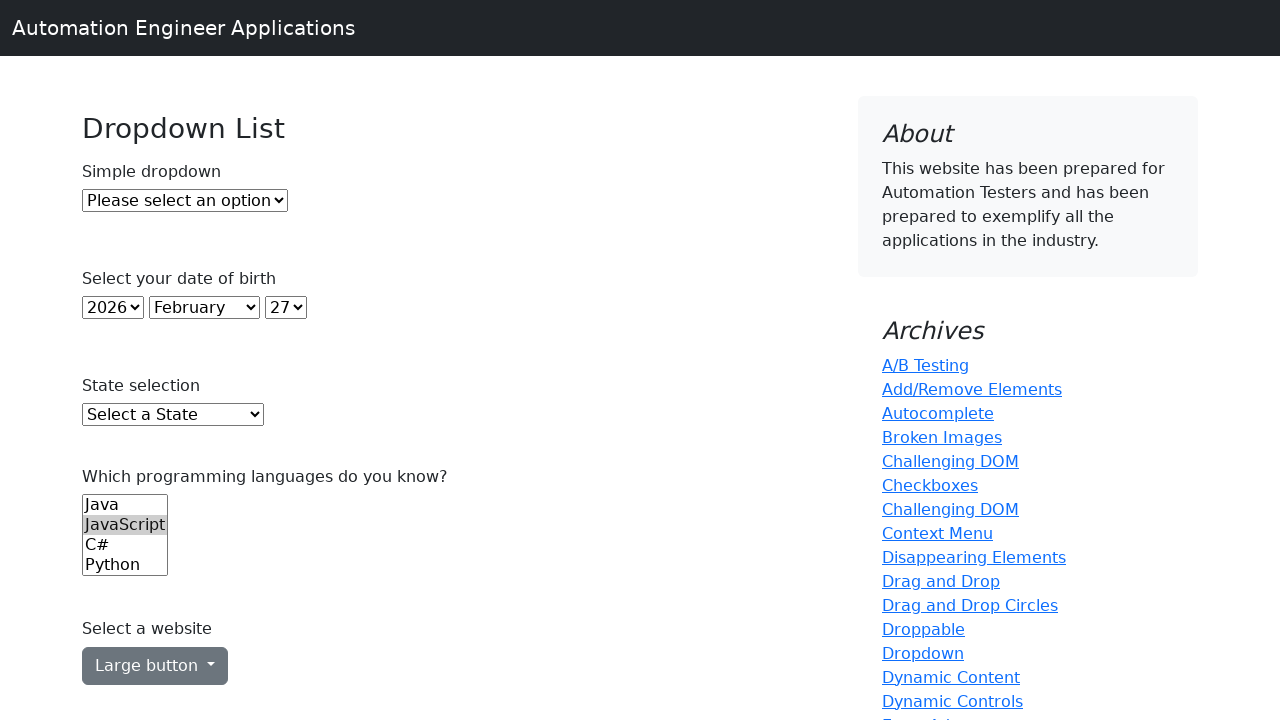